Navigates to Health tracking App page via the Verticals dropdown menu

Starting URL: https://www.tranktechnologies.com/

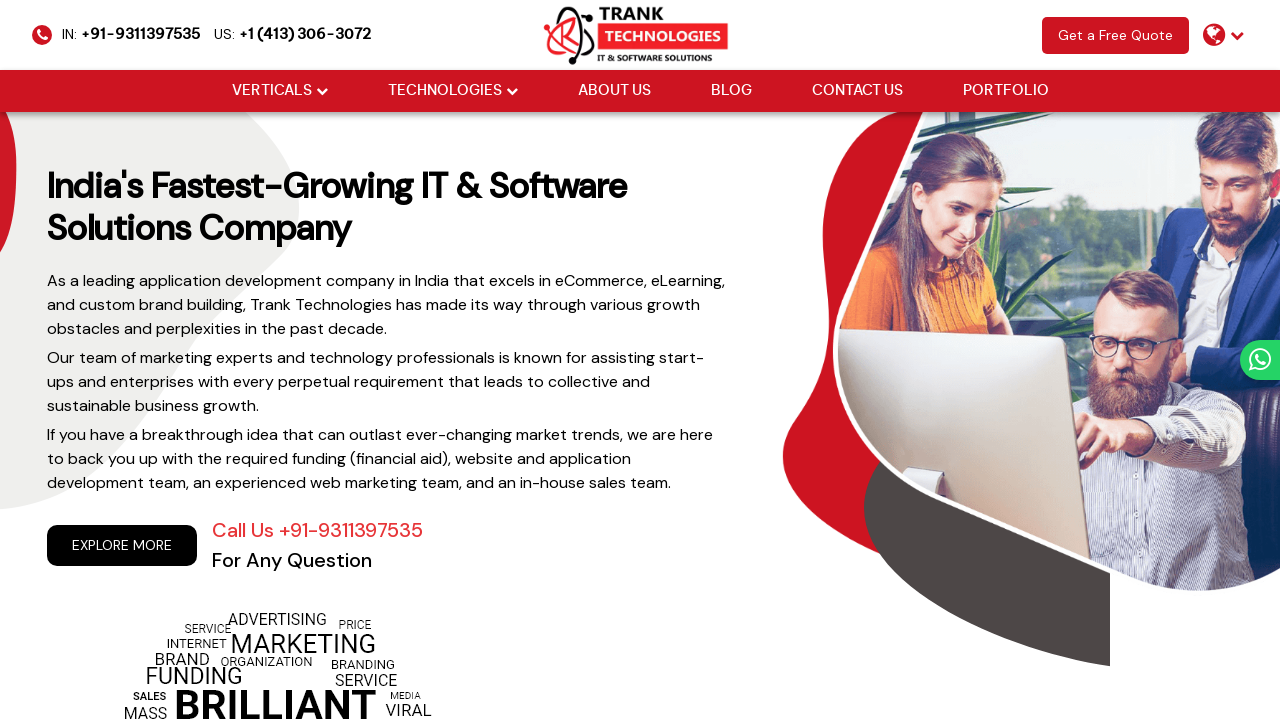

Hovered over Verticals dropdown menu at (272, 91) on xpath=//li[@class='drop_down']//a[@href='#'][normalize-space()='Verticals']
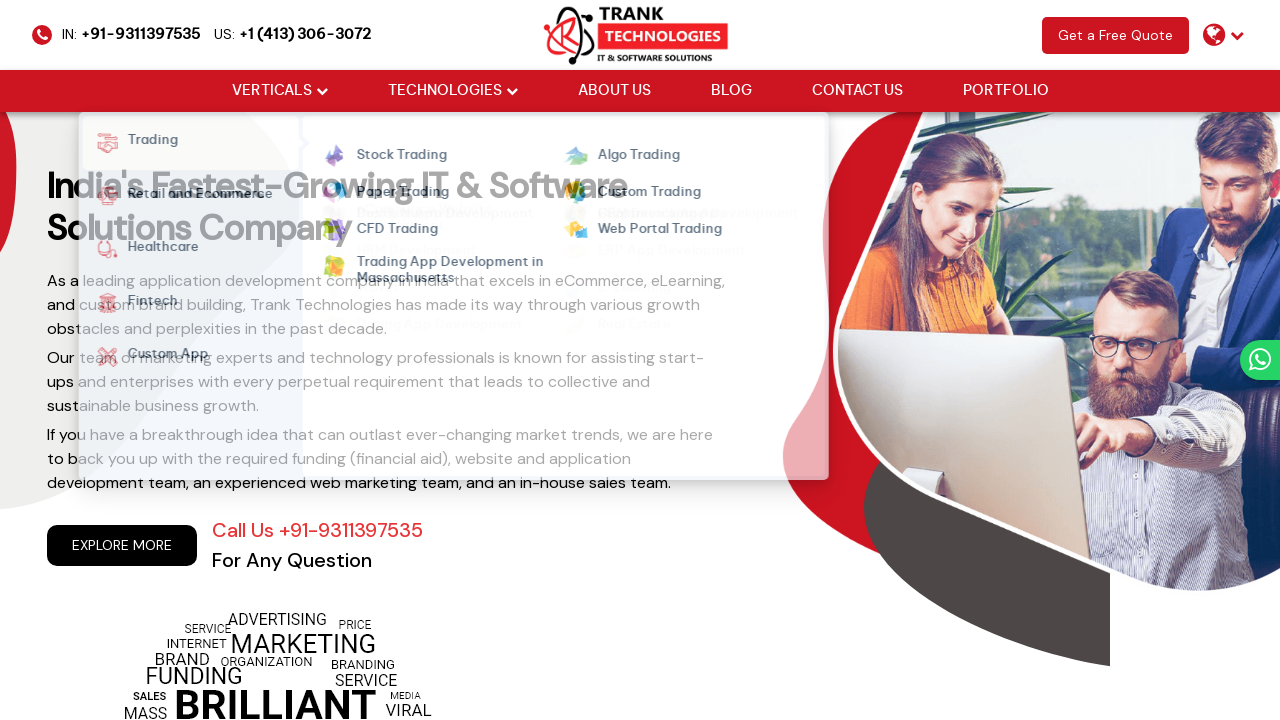

Hovered over Healthcare submenu at (156, 250) on xpath=//strong[normalize-space()='Healthcare']
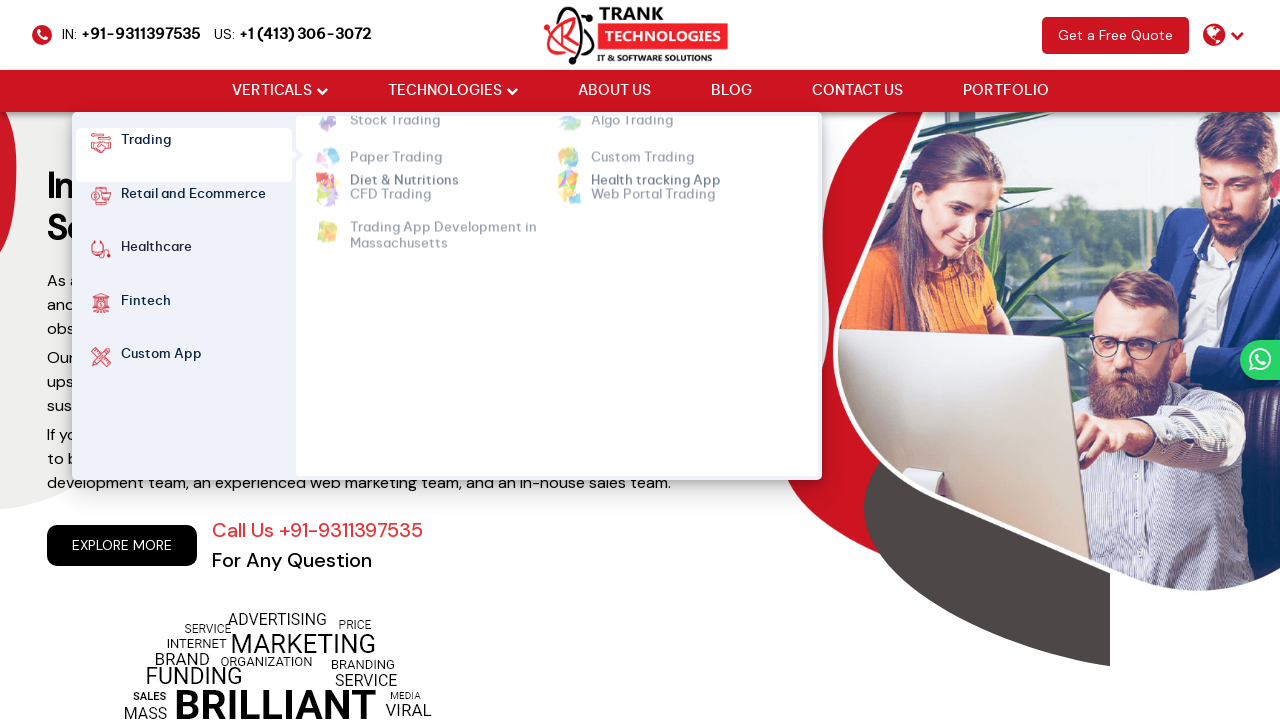

Hovered over Health tracking App link at (656, 156) on xpath=//ul[@class='cm-flex cm-flex-wrap']//a[normalize-space()='Health tracking 
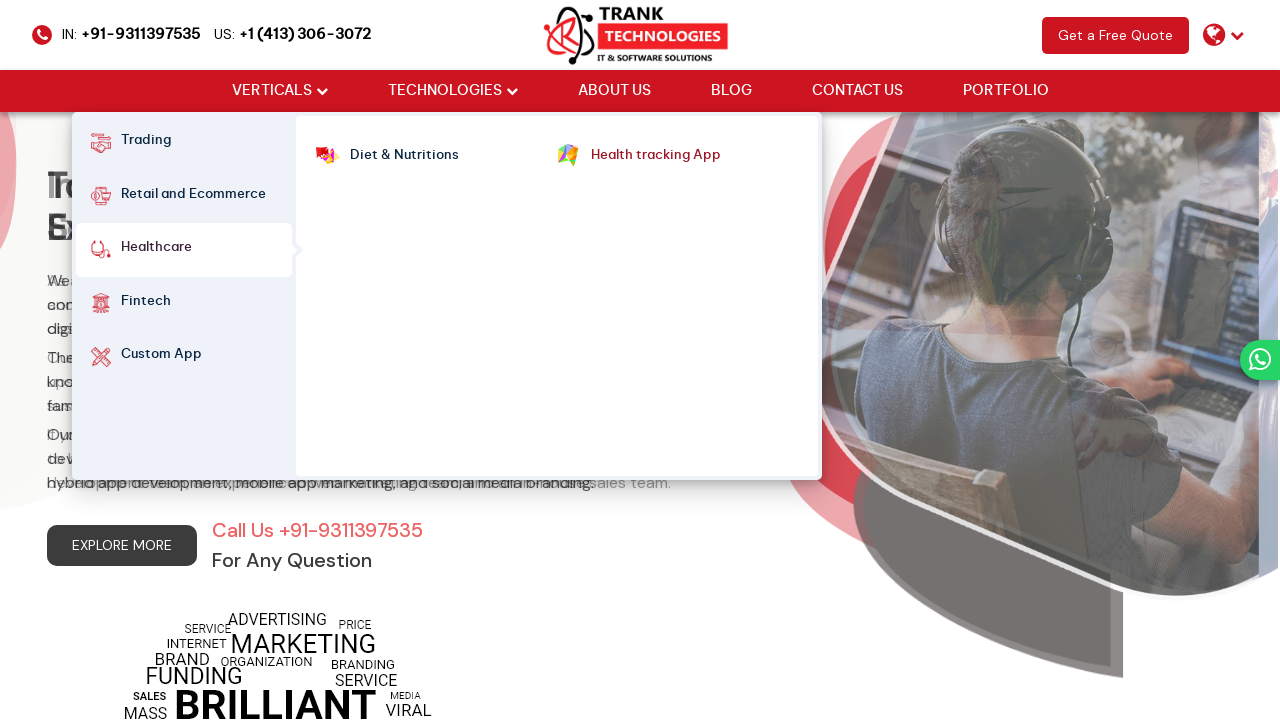

Clicked on Health tracking App link to navigate to the page at (656, 156) on xpath=//ul[@class='cm-flex cm-flex-wrap']//a[normalize-space()='Health tracking 
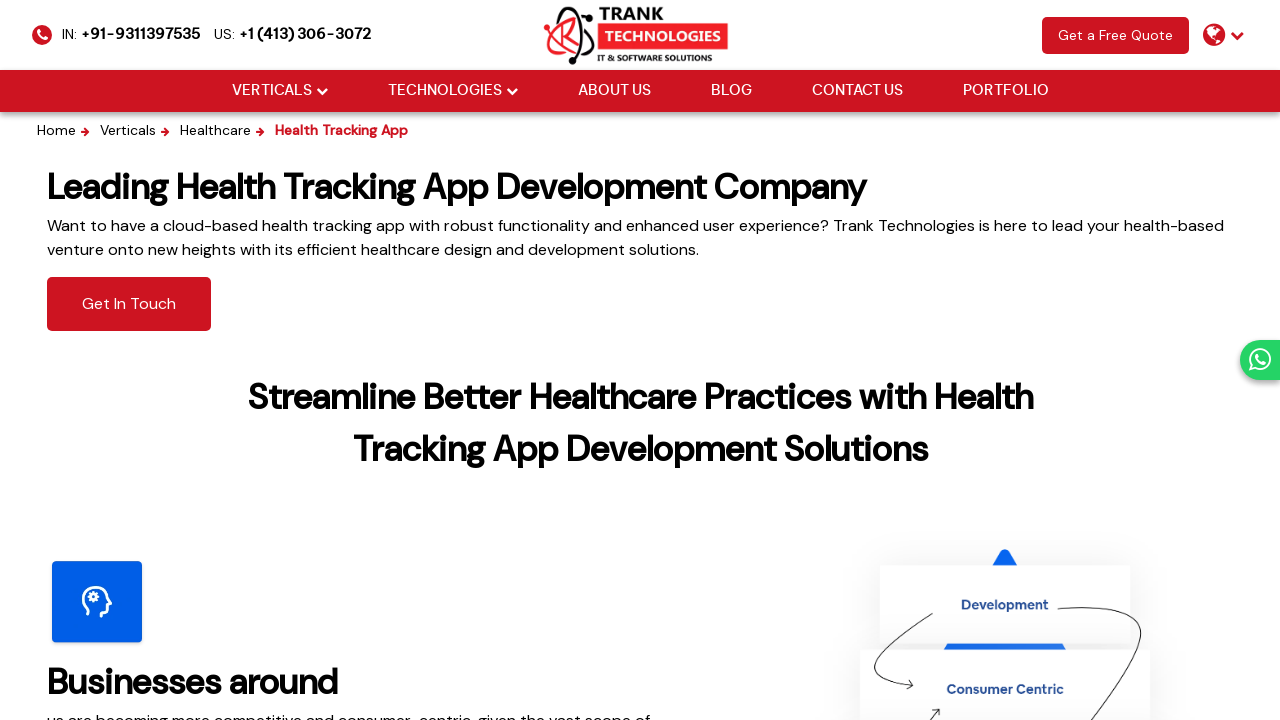

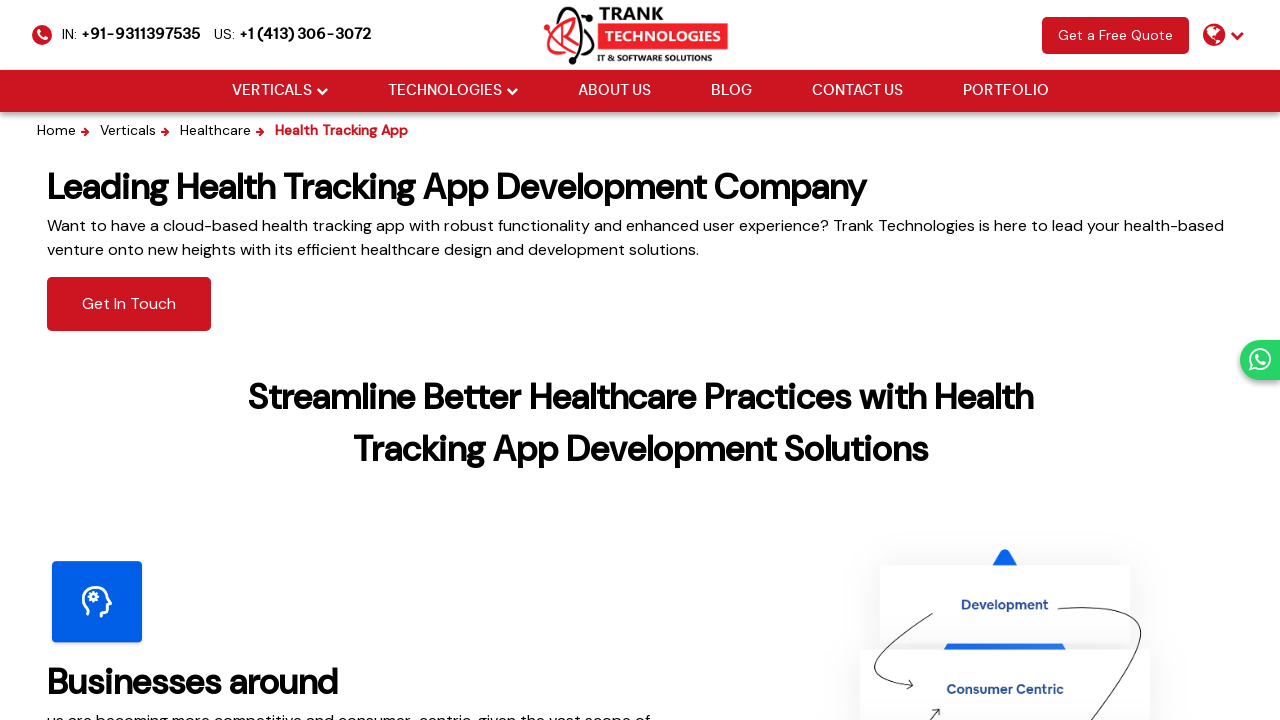